Tests closing a modal advertisement popup by clicking the close button in the modal footer on a practice testing website

Starting URL: http://the-internet.herokuapp.com/entry_ad

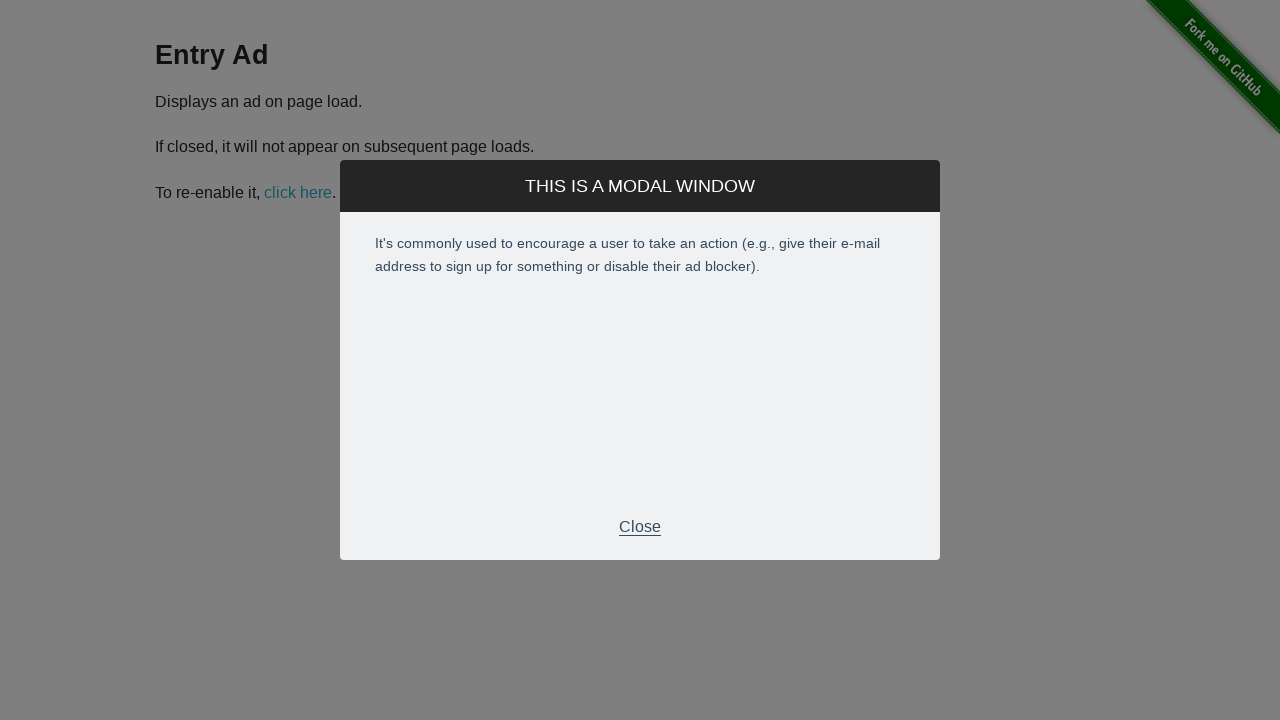

Entry ad modal appeared and is visible
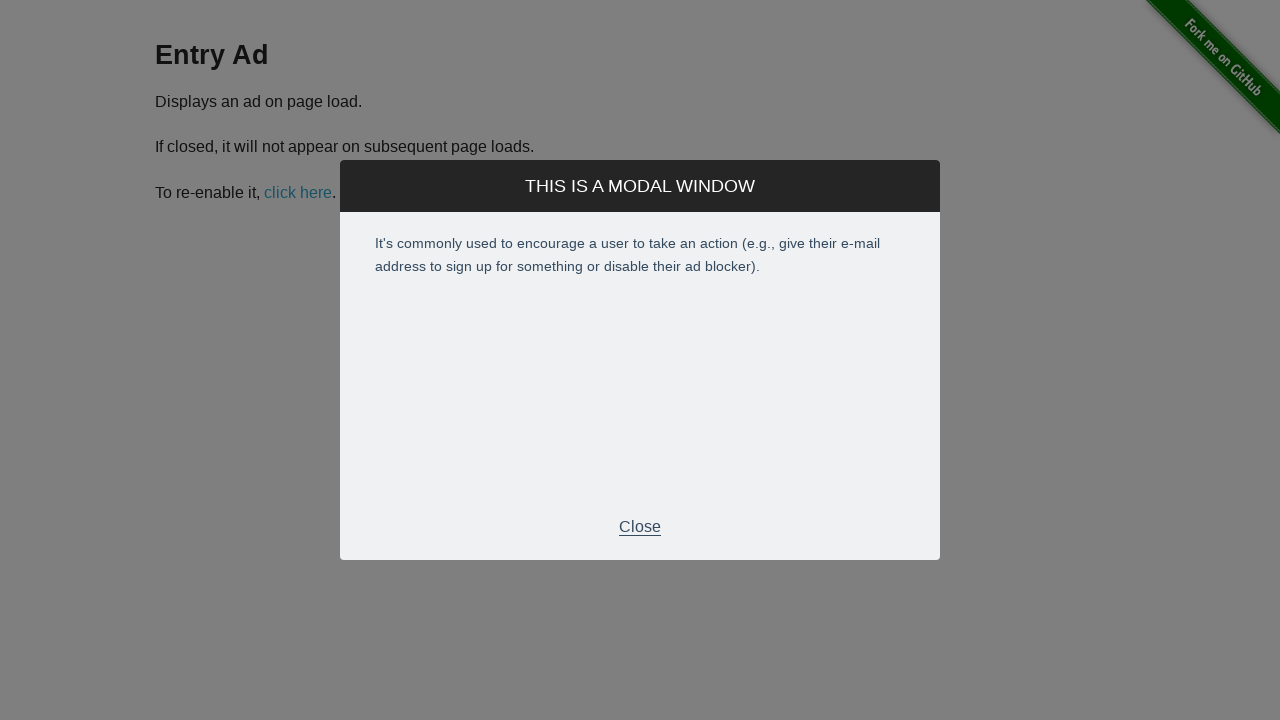

Clicked close button in modal footer to dismiss advertisement at (640, 527) on div.modal-footer
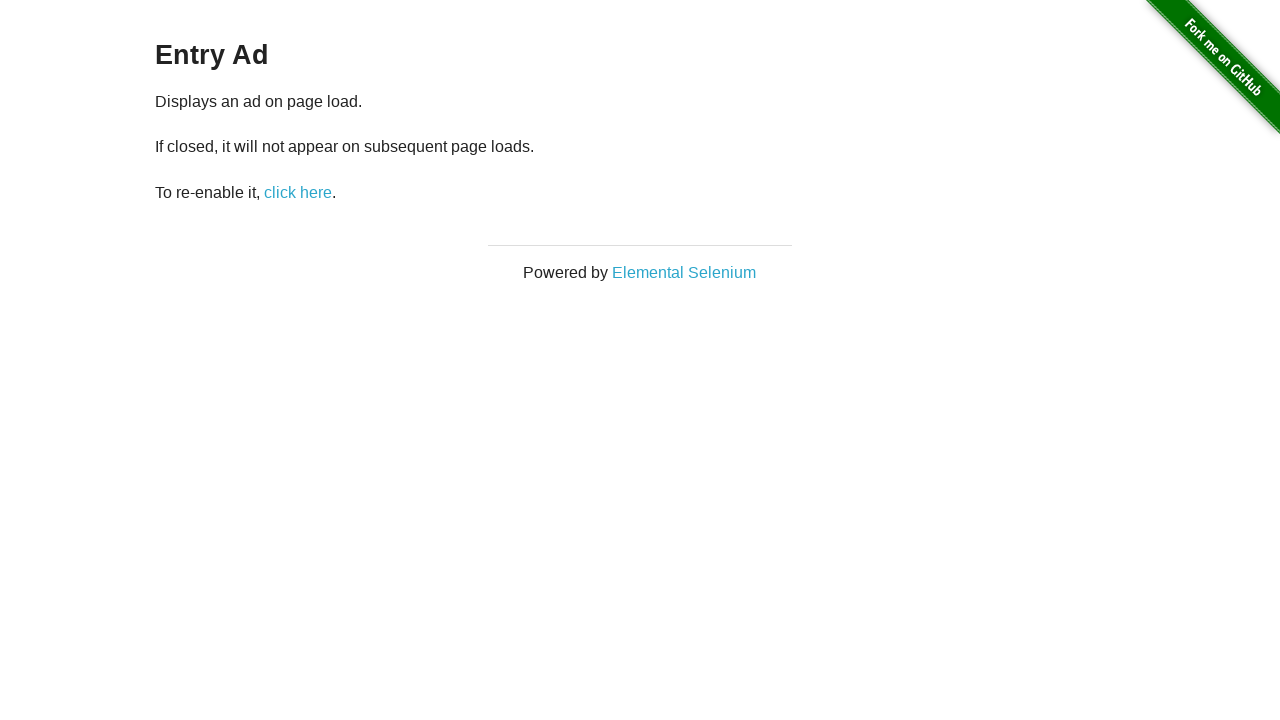

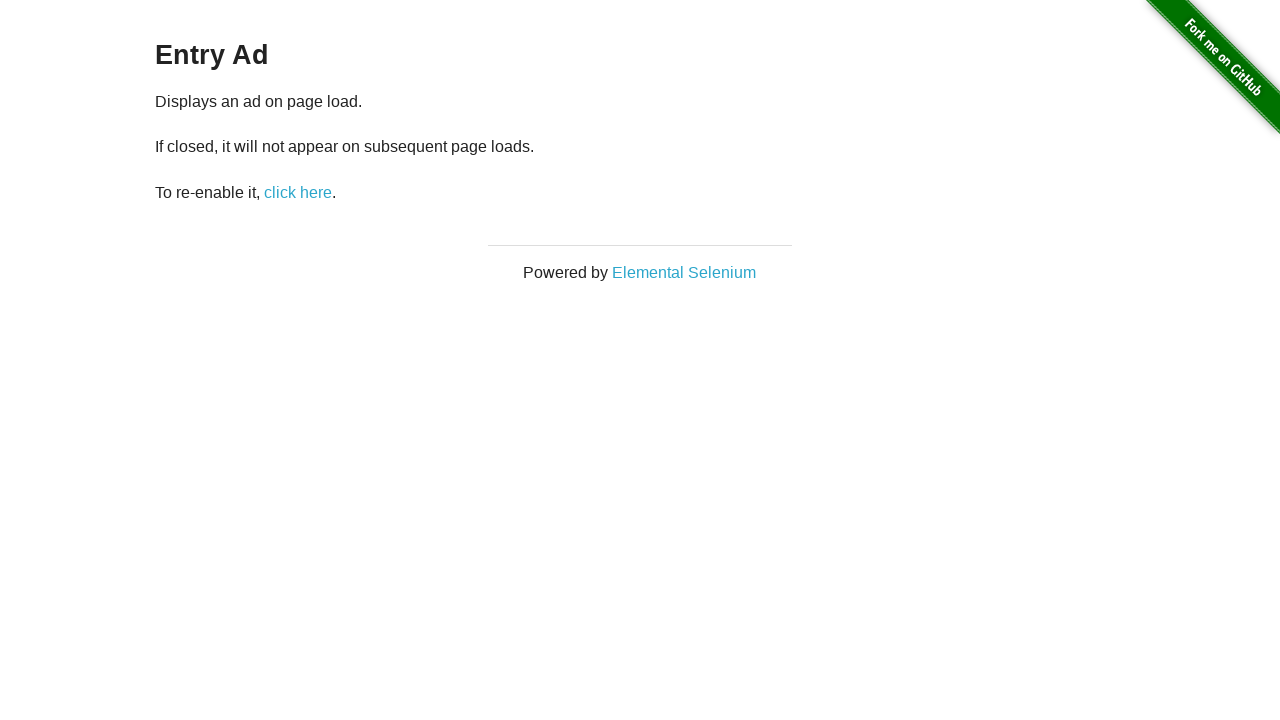